Tests that the input field is cleared after adding a todo item

Starting URL: https://demo.playwright.dev/todomvc

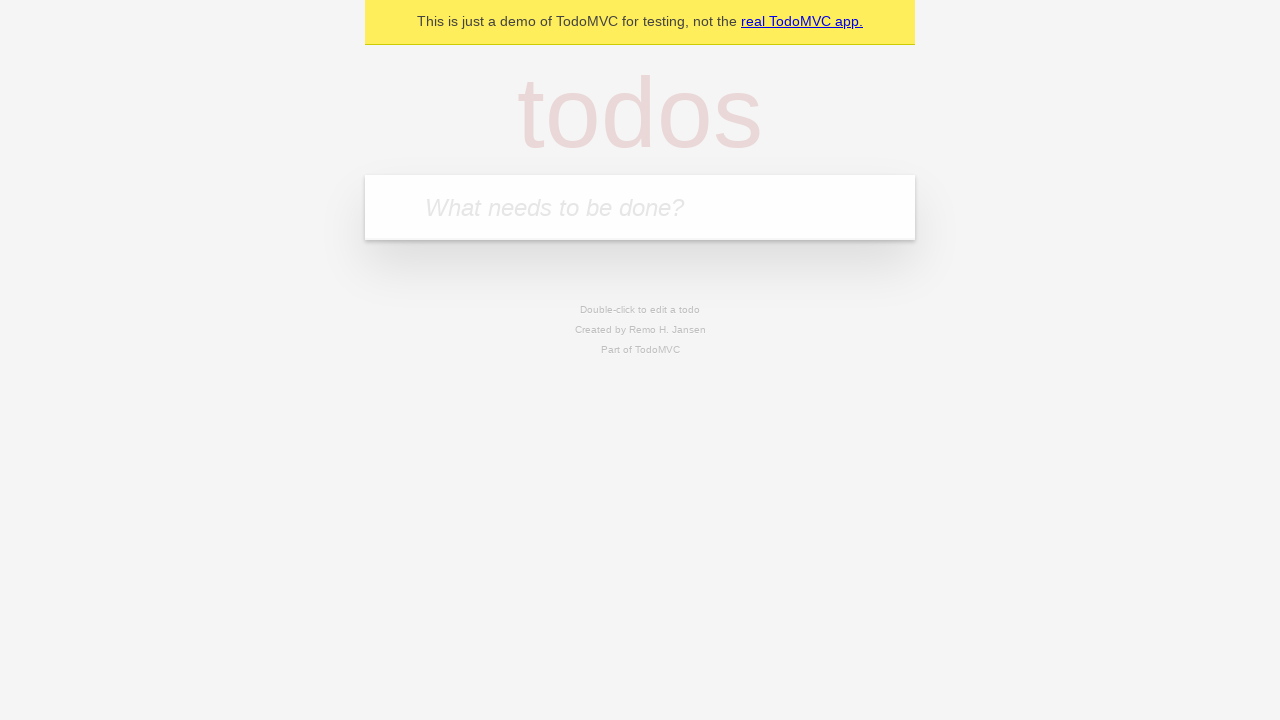

Located the todo input field with placeholder 'What needs to be done?'
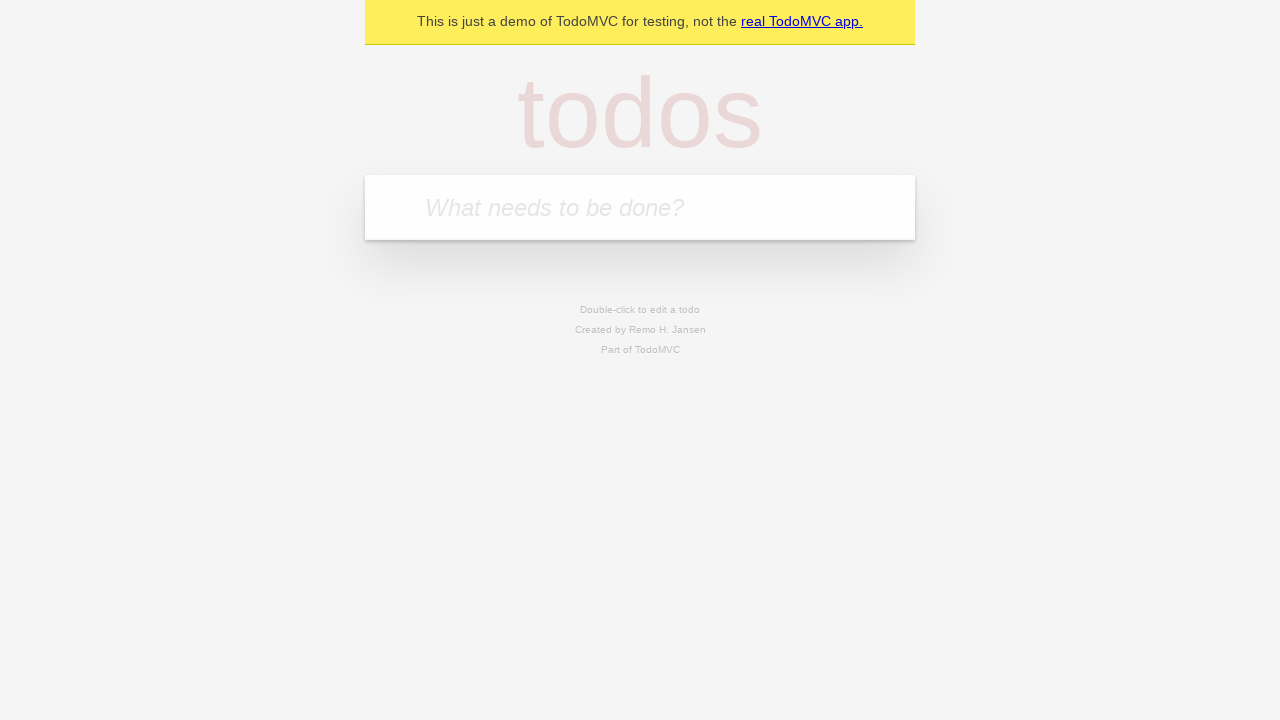

Filled todo input field with 'buy some cheese' on internal:attr=[placeholder="What needs to be done?"i]
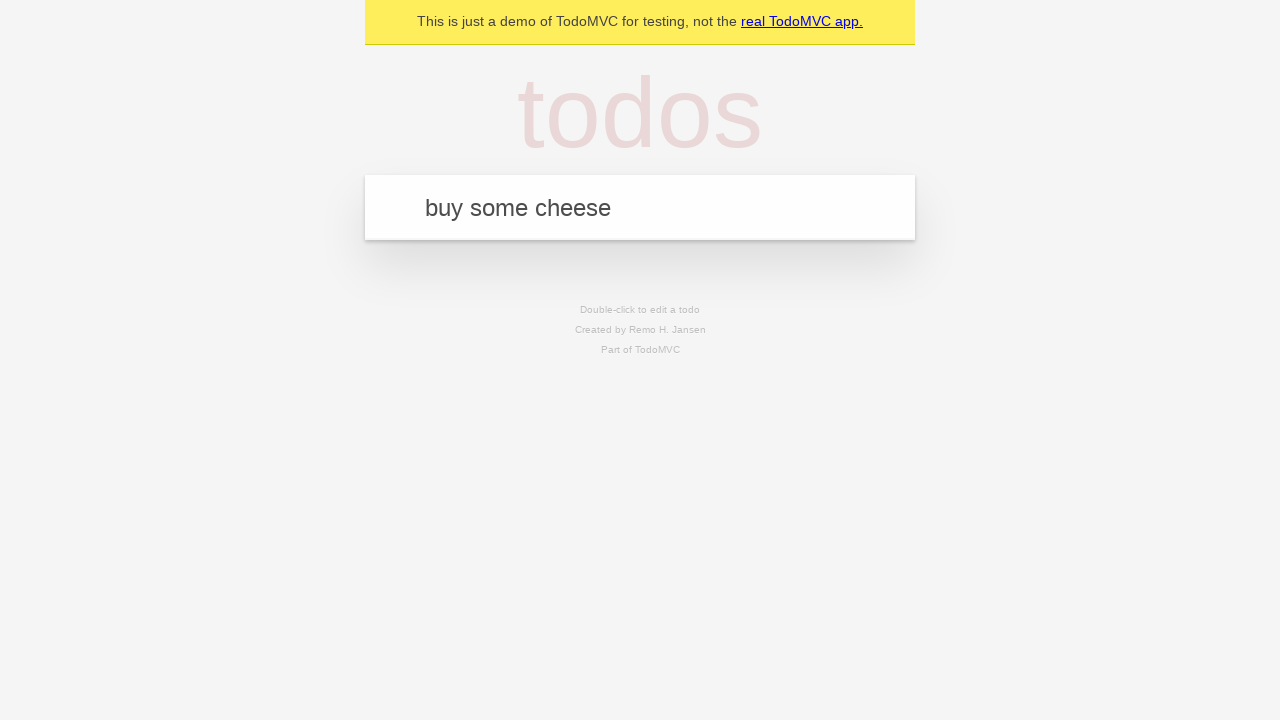

Pressed Enter to add the todo item on internal:attr=[placeholder="What needs to be done?"i]
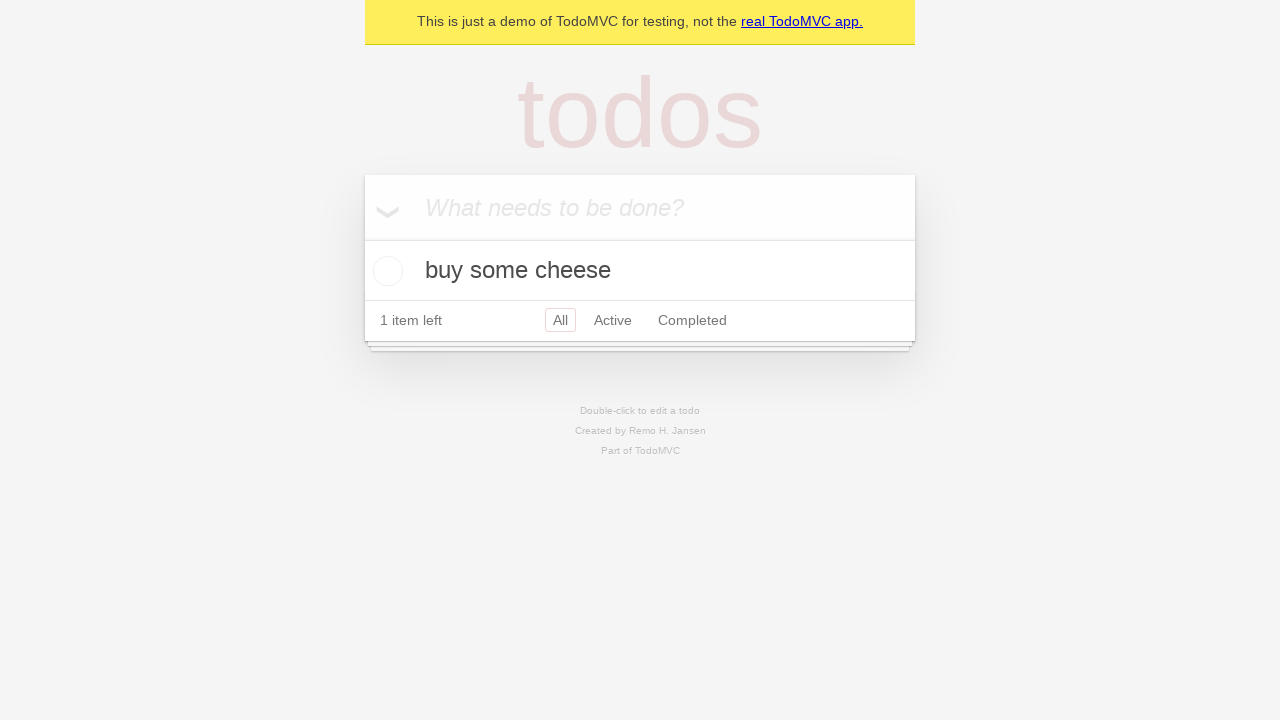

Todo item appeared in the list
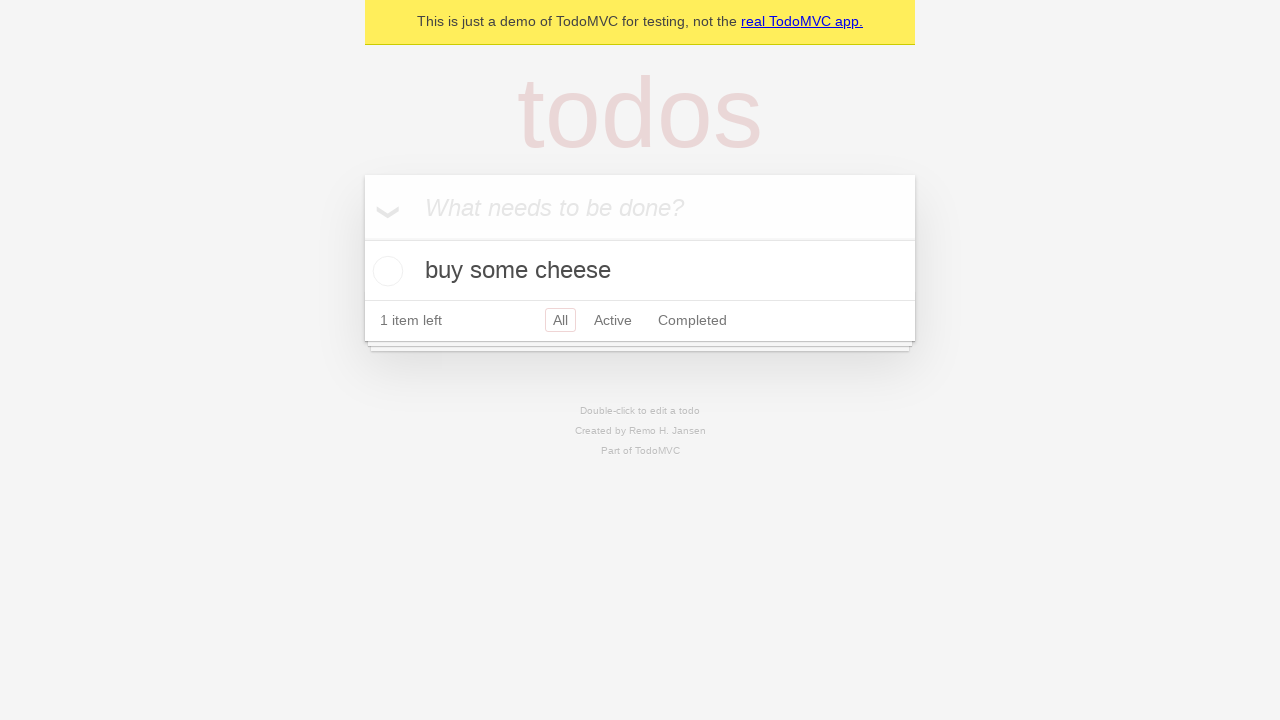

Verified that the input field was cleared after adding the todo item
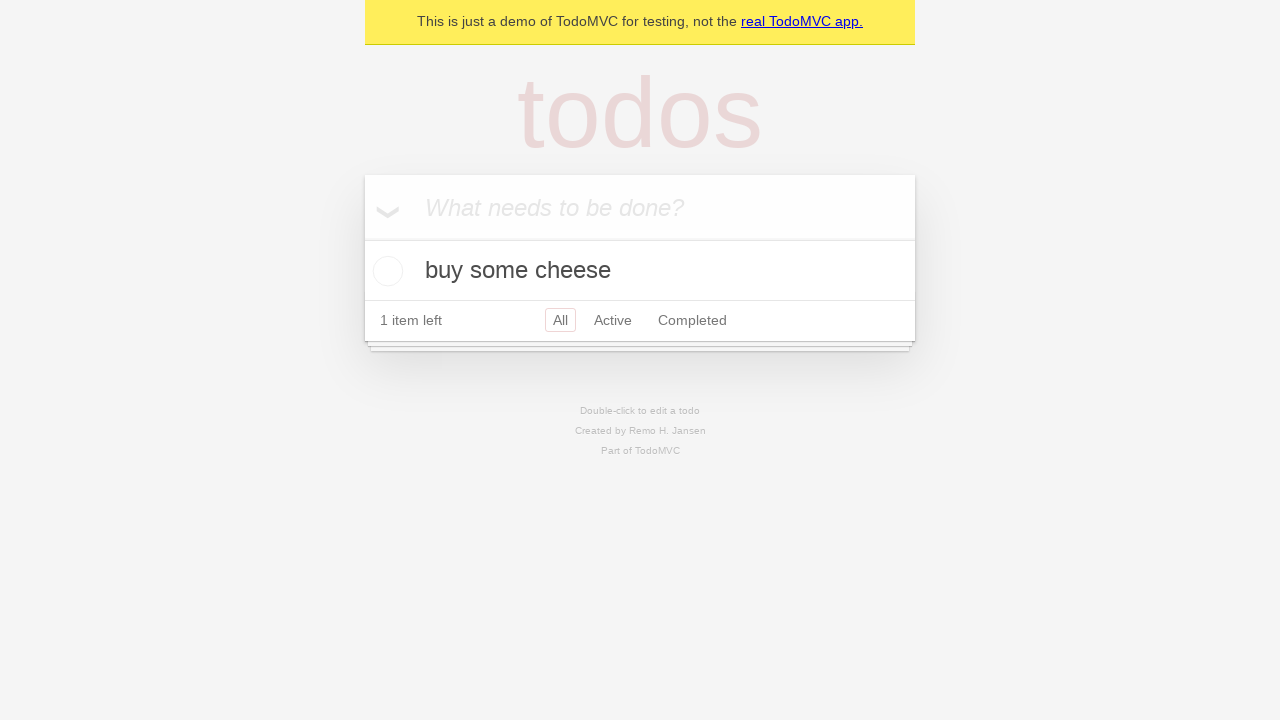

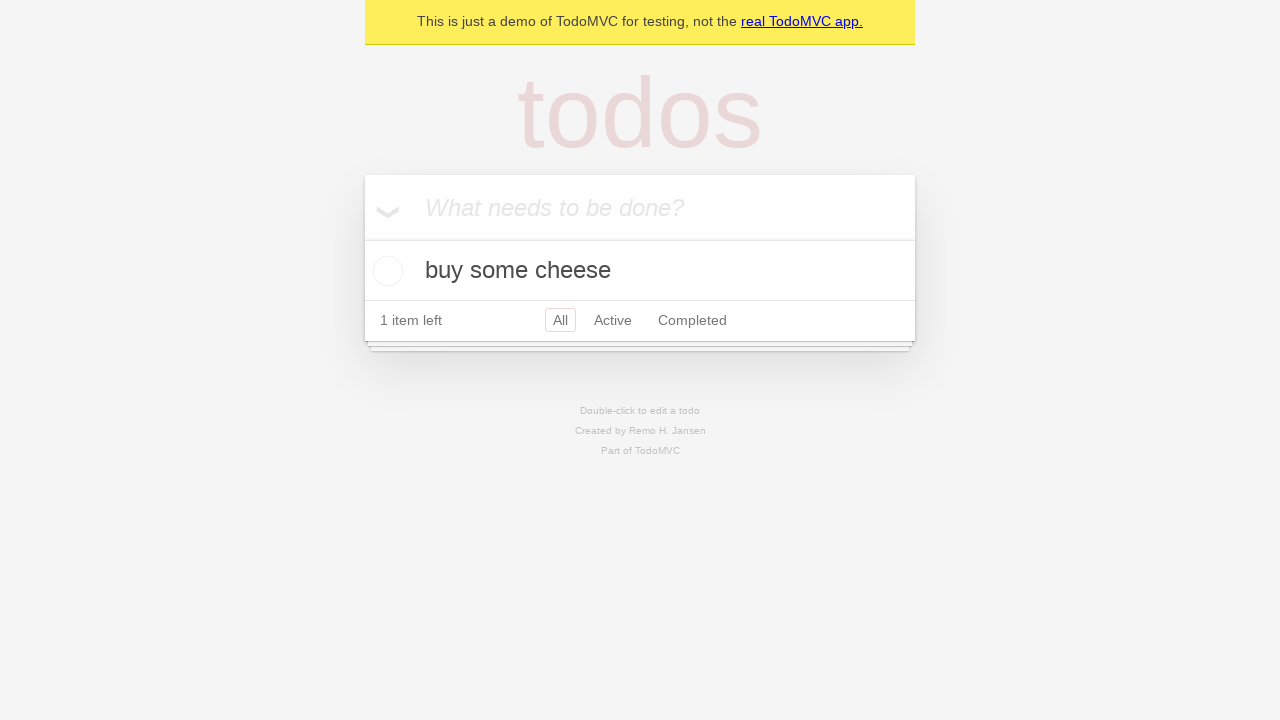